Tests JavaScript prompt alert functionality by clicking a button to trigger a JS prompt, entering text into the prompt, and accepting it.

Starting URL: https://the-internet.herokuapp.com/javascript_alerts

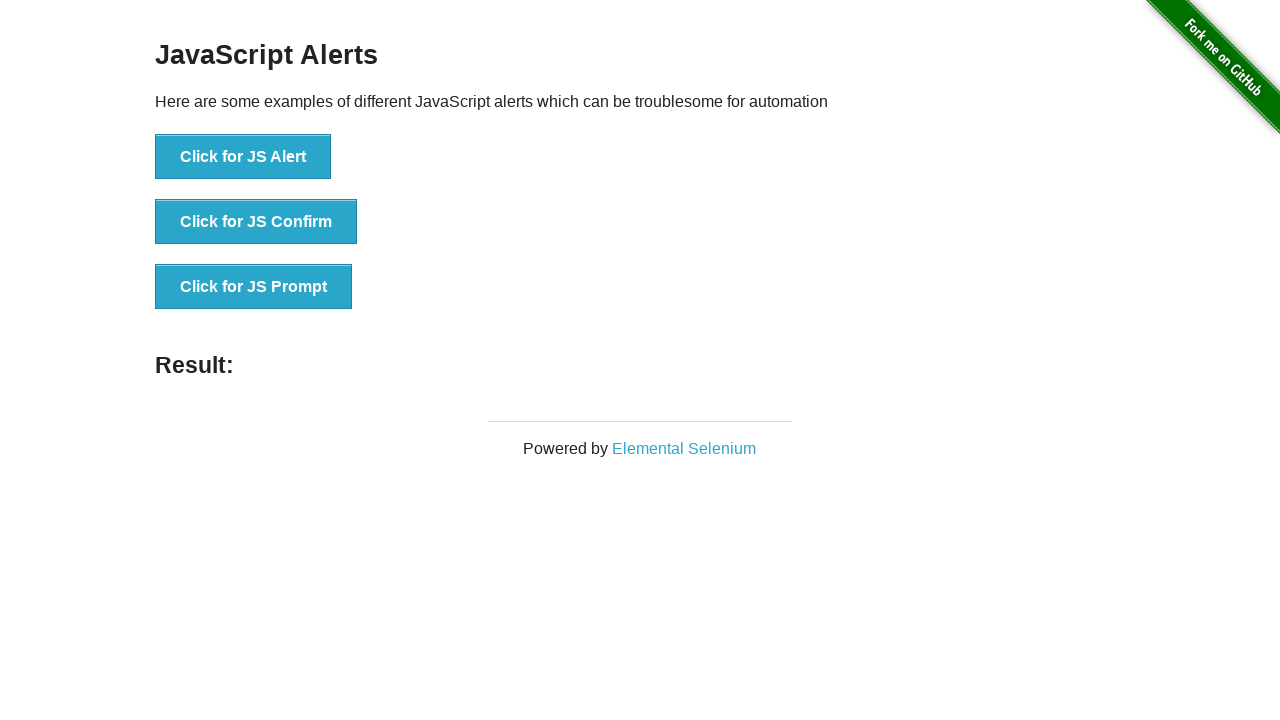

Set up dialog handler to accept JS prompts with text 'Vignesh'
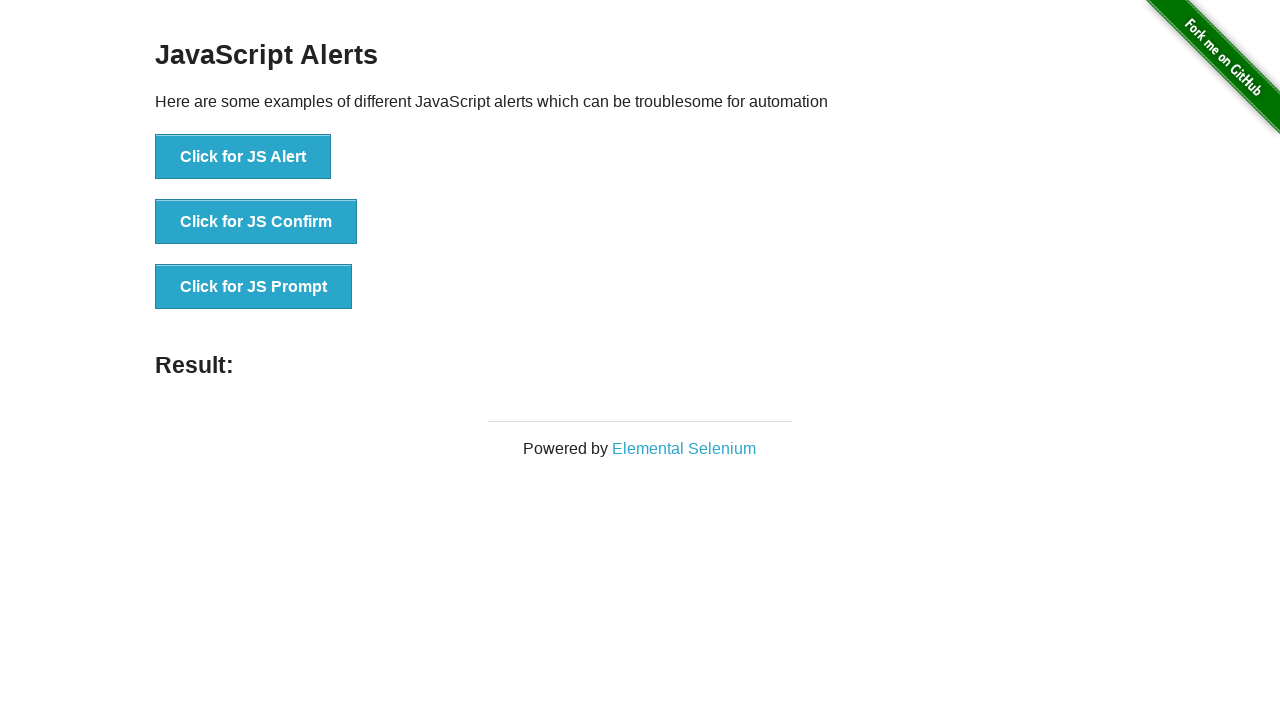

Clicked button to trigger JavaScript prompt at (254, 287) on xpath=//button[text()='Click for JS Prompt']
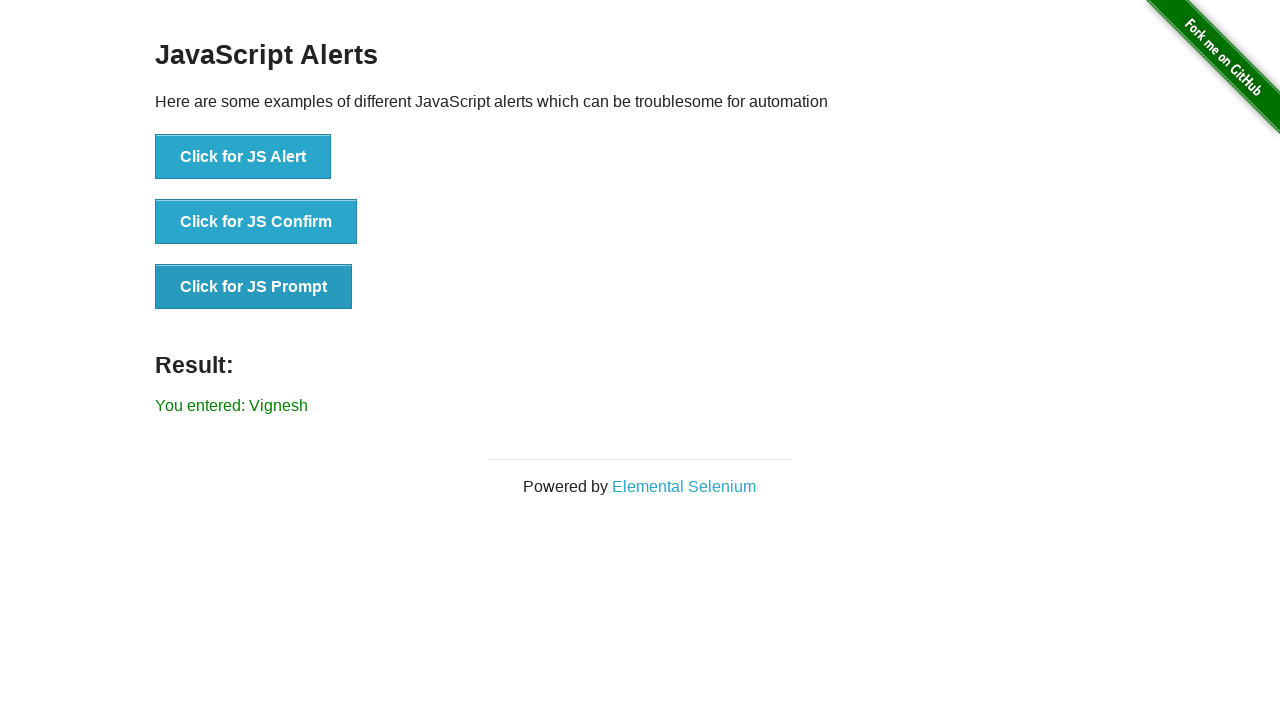

Confirmed that prompt was accepted and result displays 'Vignesh'
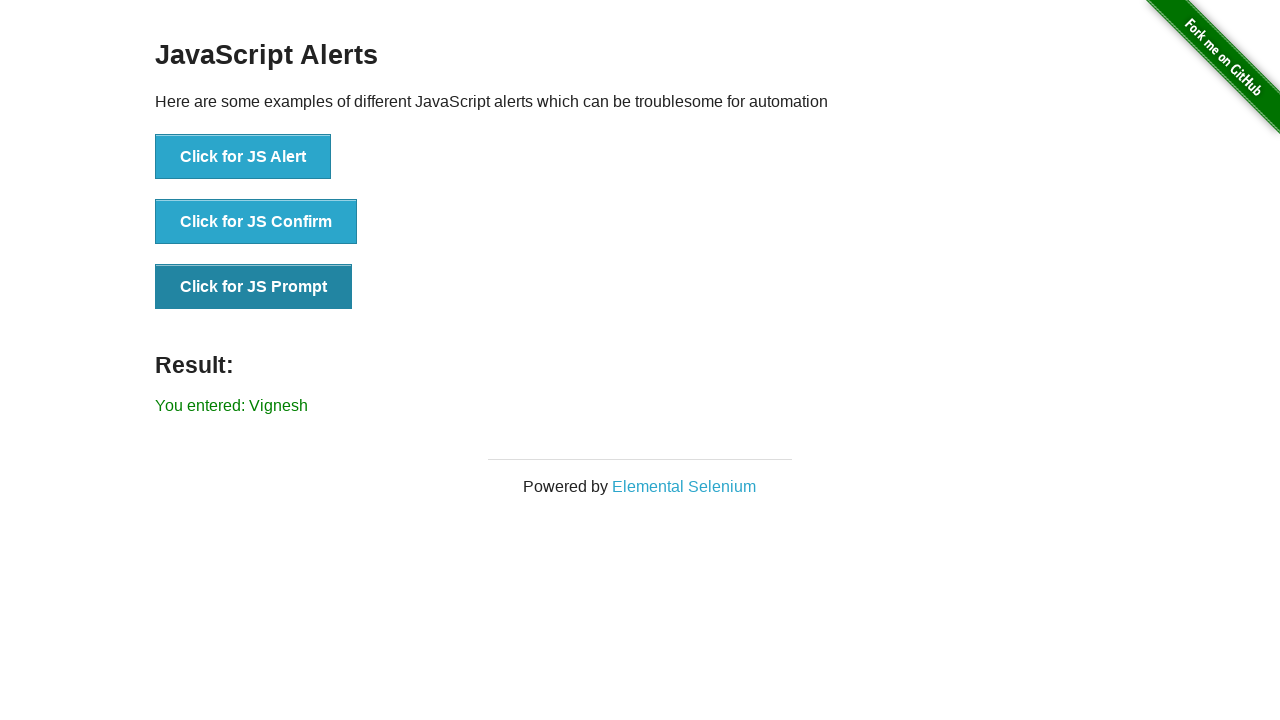

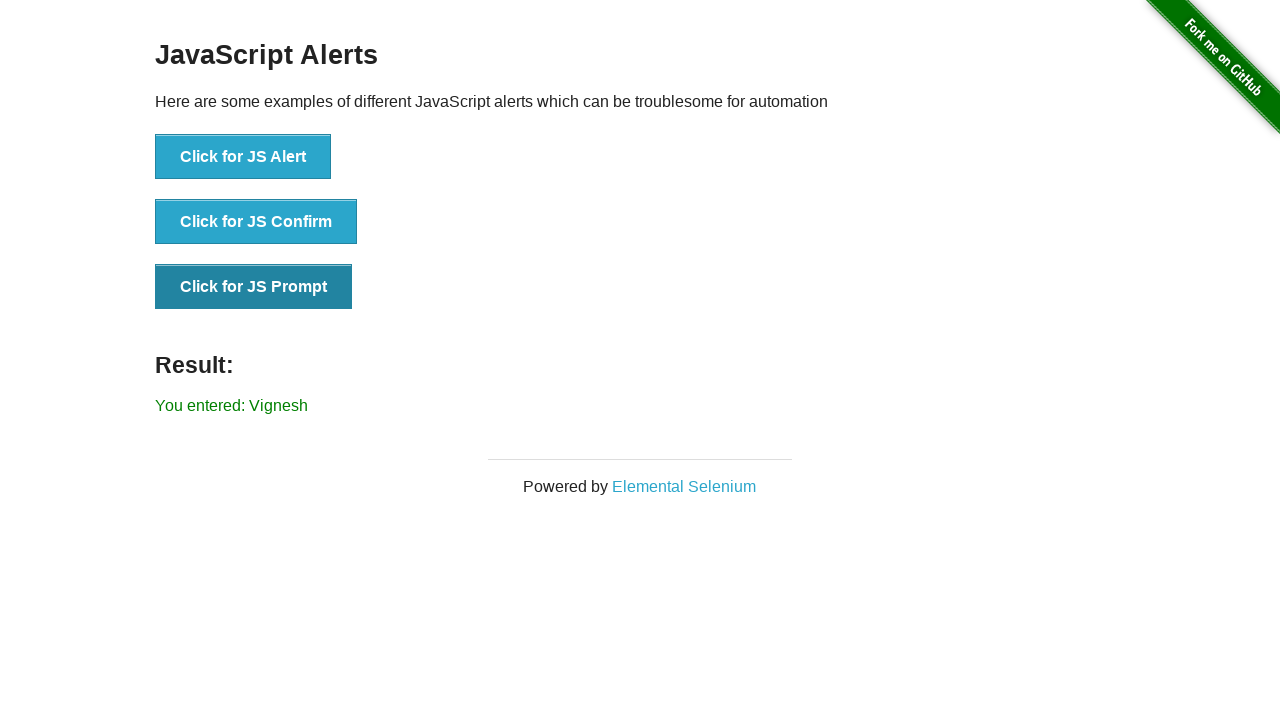